Tests checkbox functionality by locating two checkboxes, clicking them if not already selected, and verifying they become selected

Starting URL: https://the-internet.herokuapp.com/checkboxes

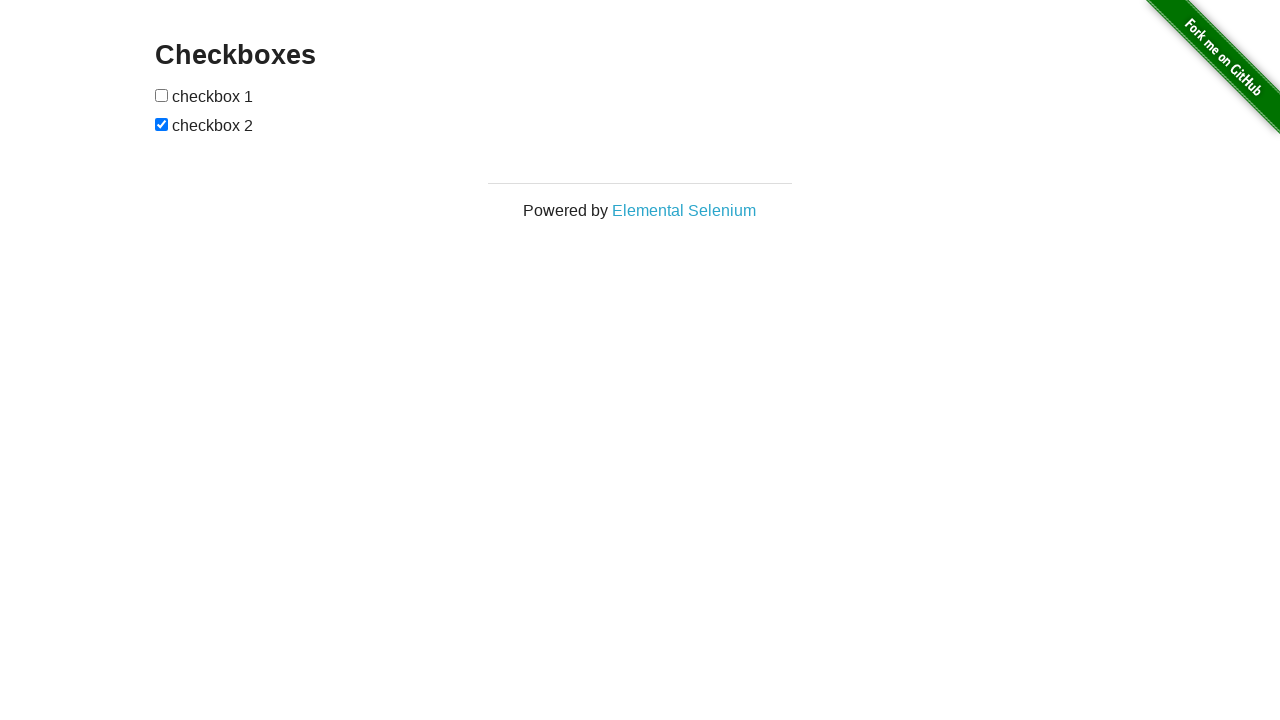

Located first checkbox element
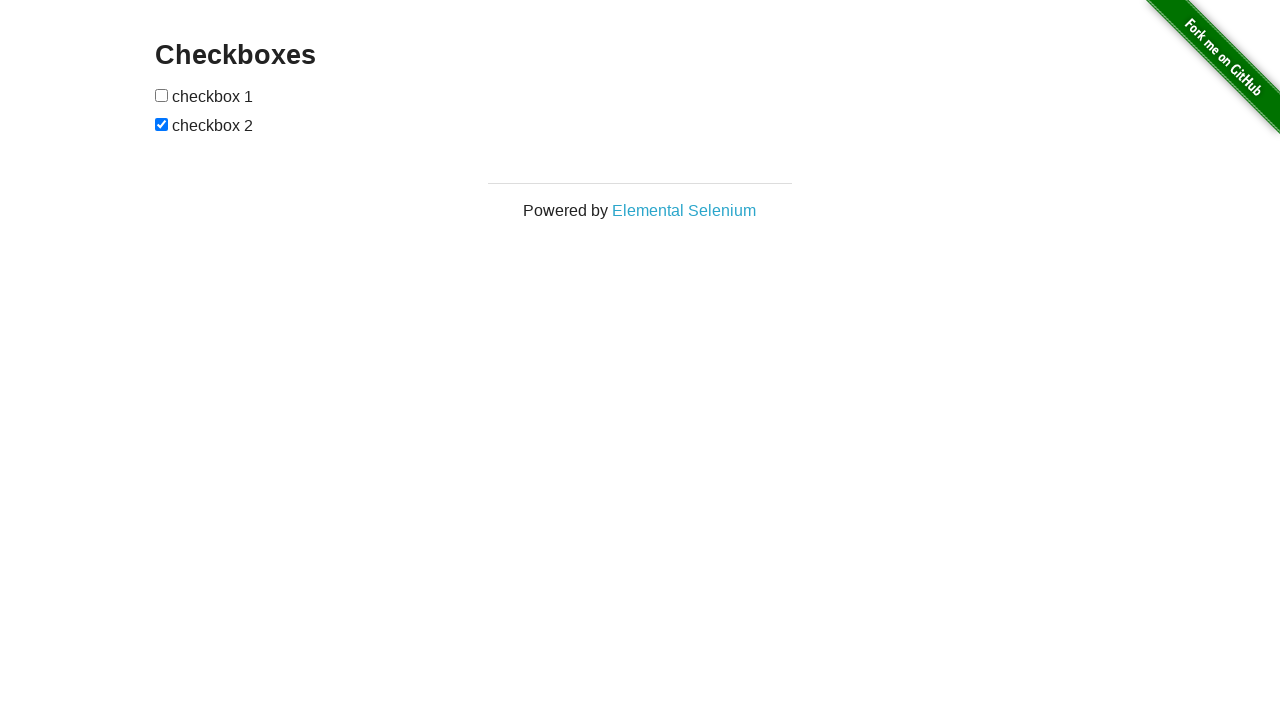

Located second checkbox element
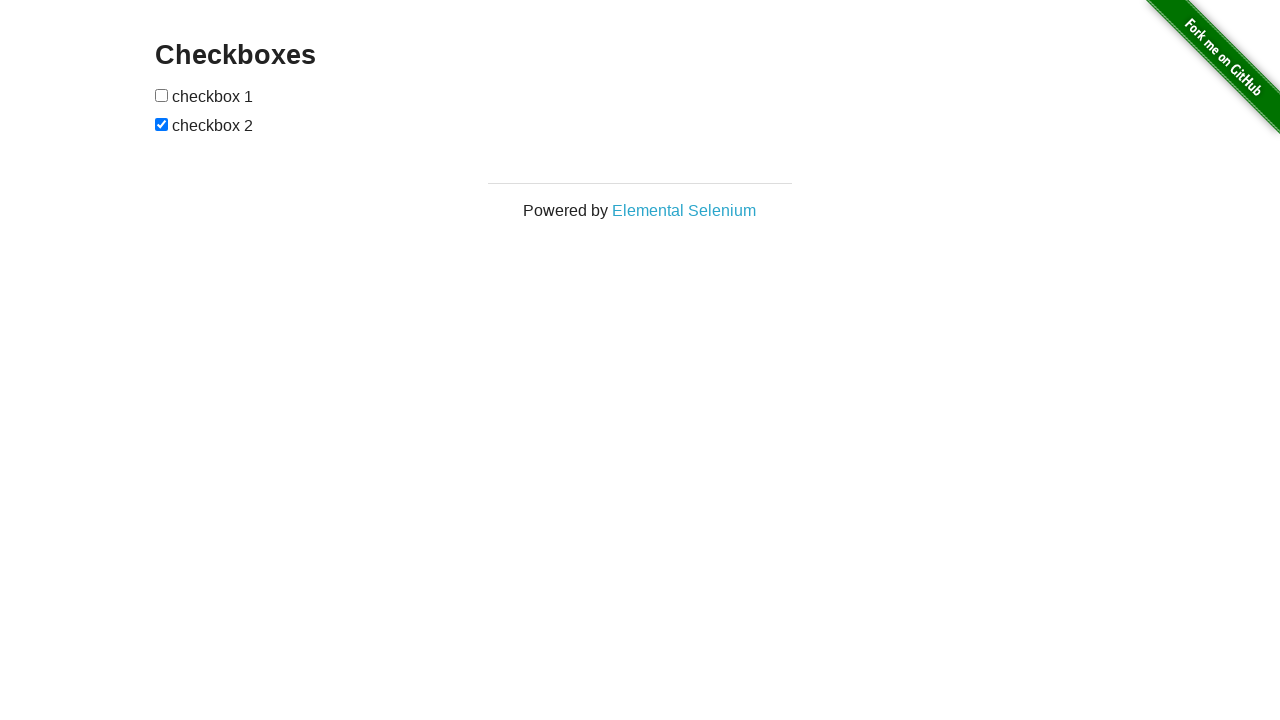

Checked if checkbox 1 is selected - it was not
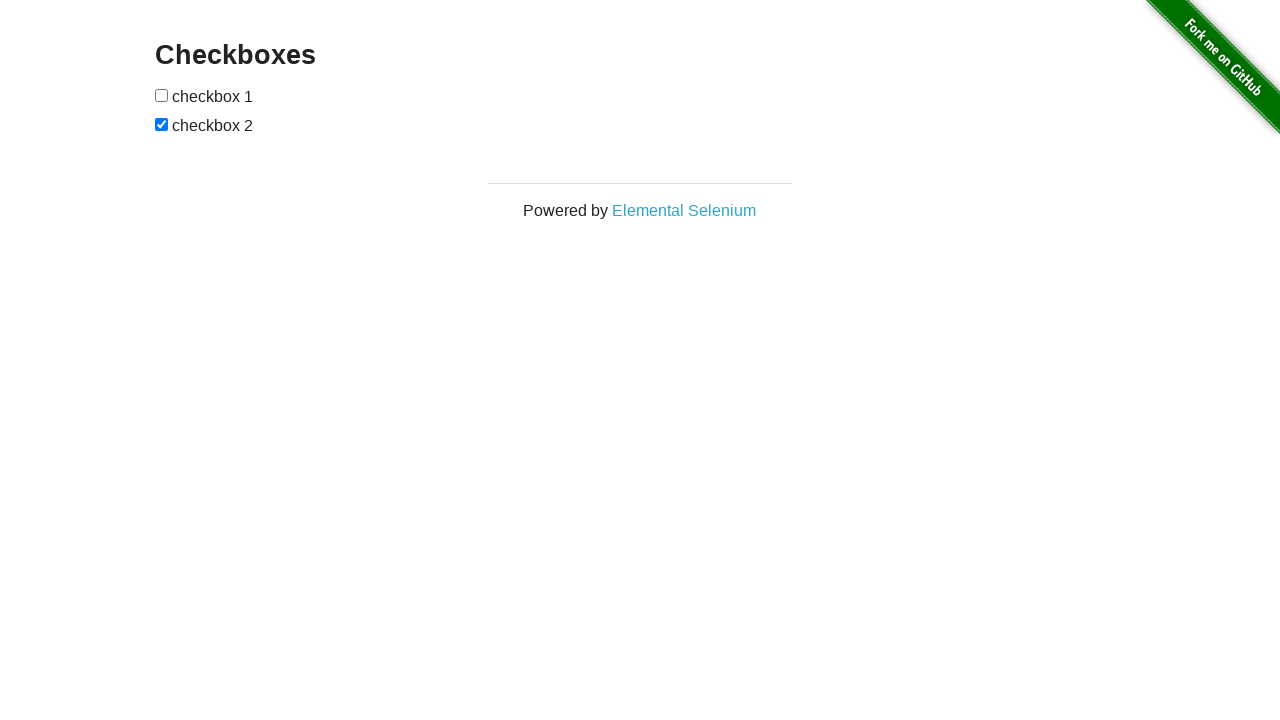

Clicked checkbox 1 to select it at (162, 95) on (//input[@type='checkbox'])[1]
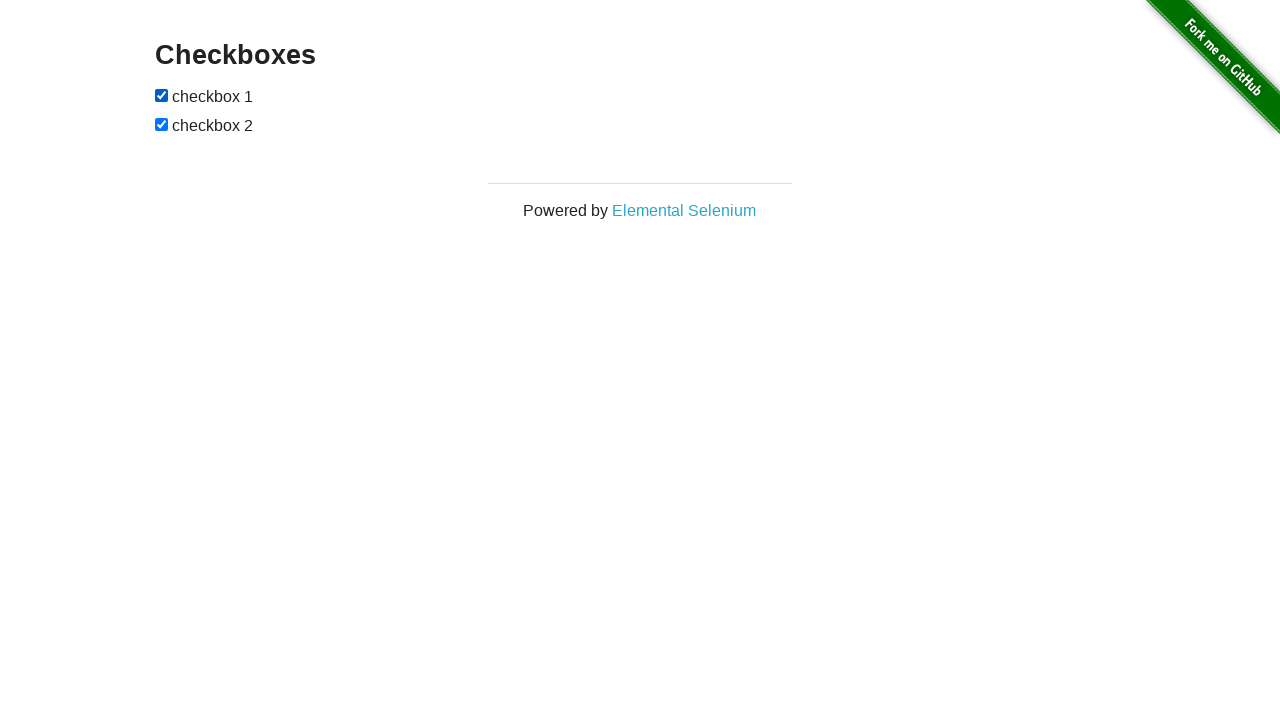

Verified checkbox 1 is selected
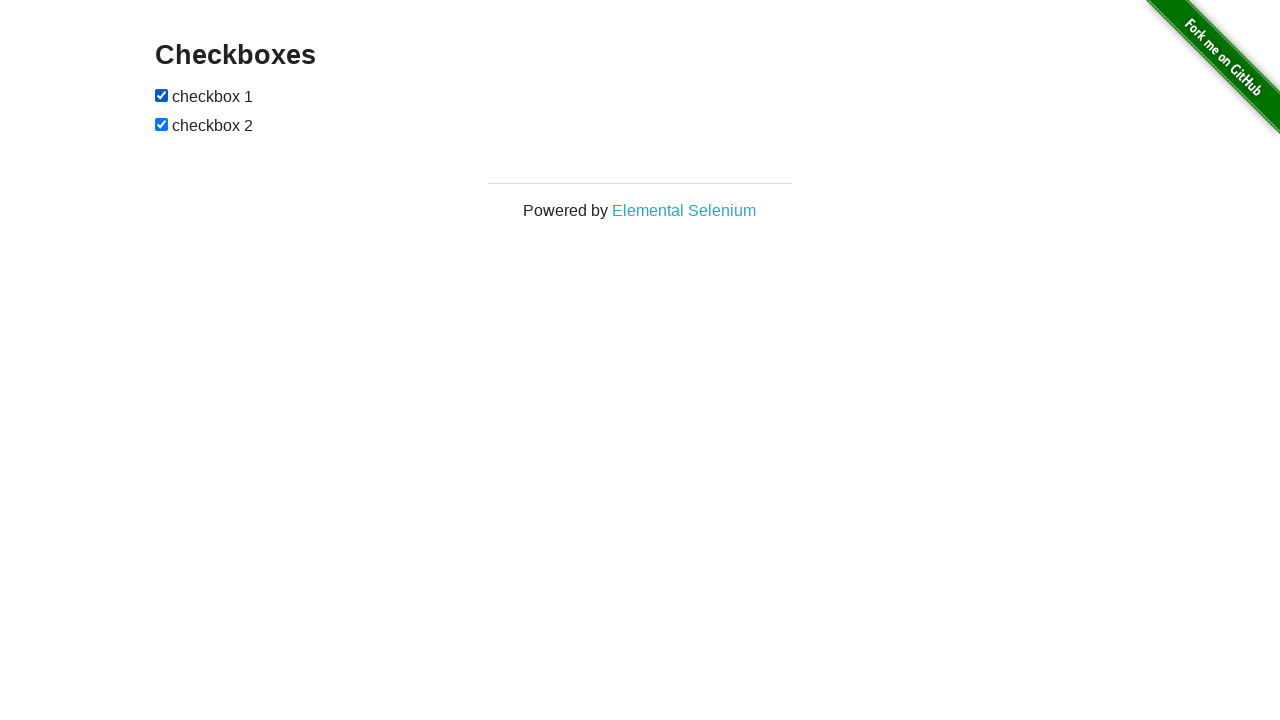

Checked if checkbox 2 is selected - it was already selected
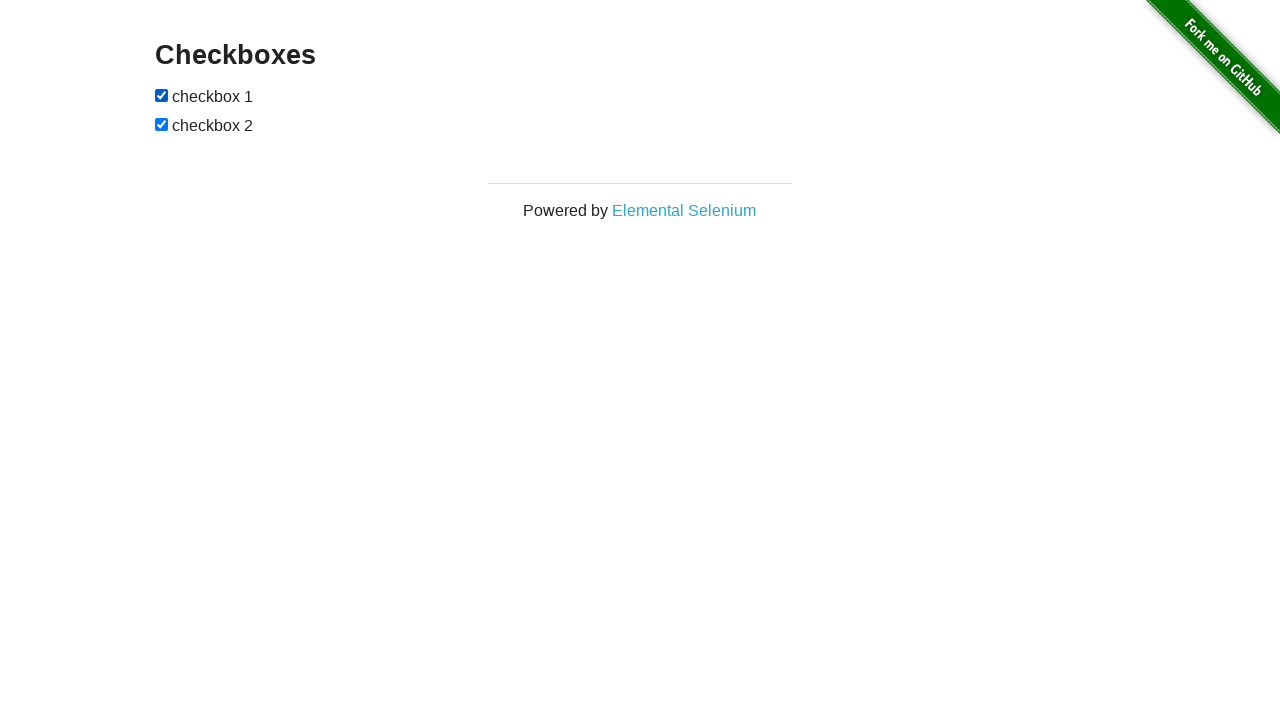

Verified checkbox 2 is selected
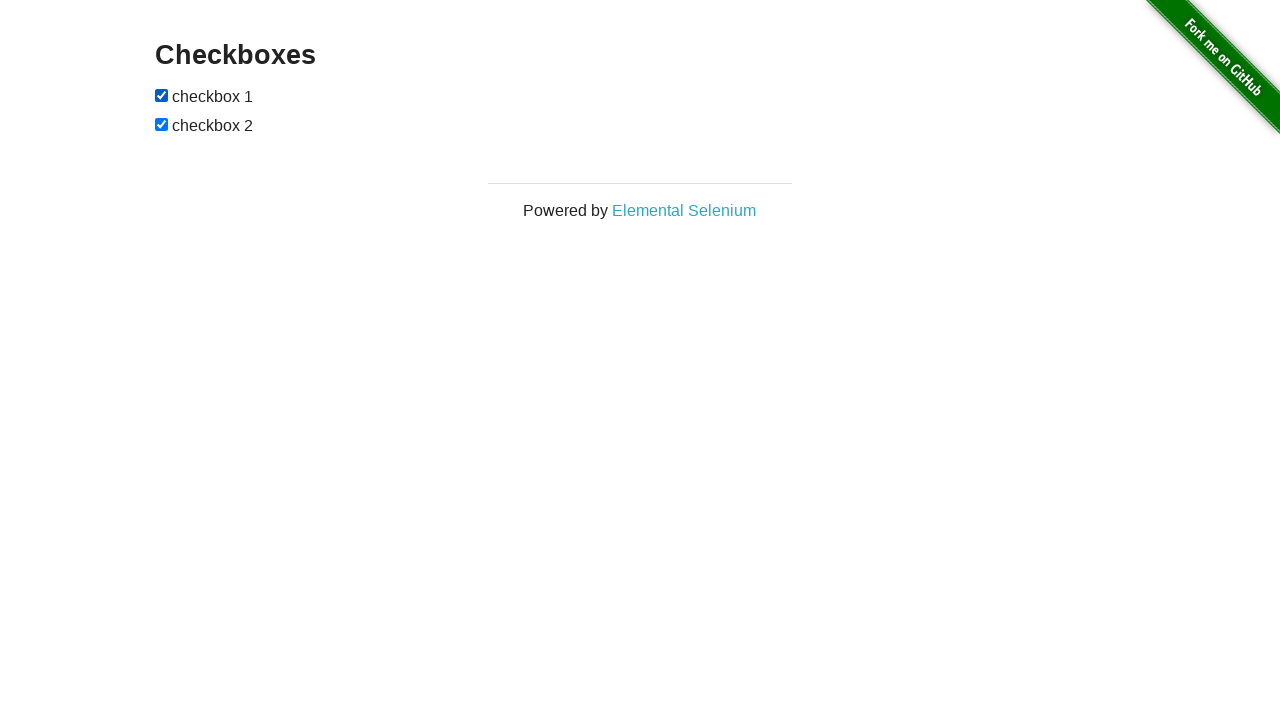

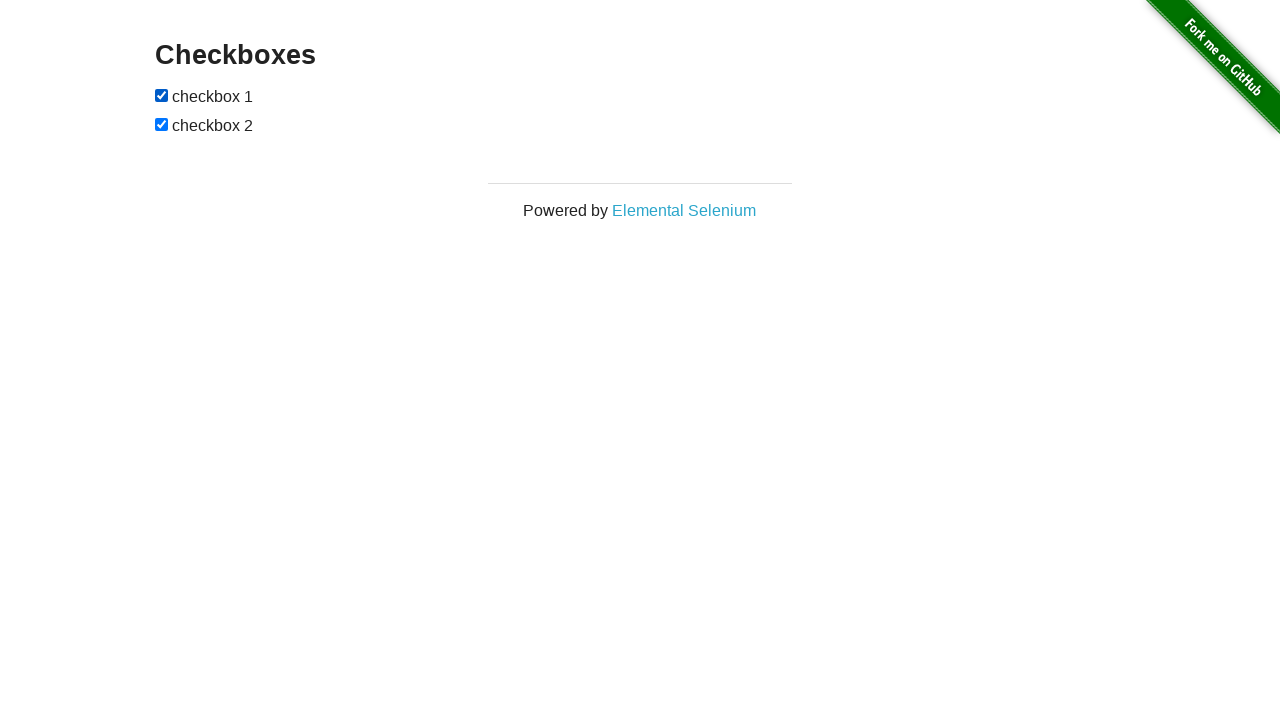